Tests that resizing a constrained box to minimum dimensions stops at the minimum size by dragging the resize handle inward

Starting URL: https://demoqa.com/resizable

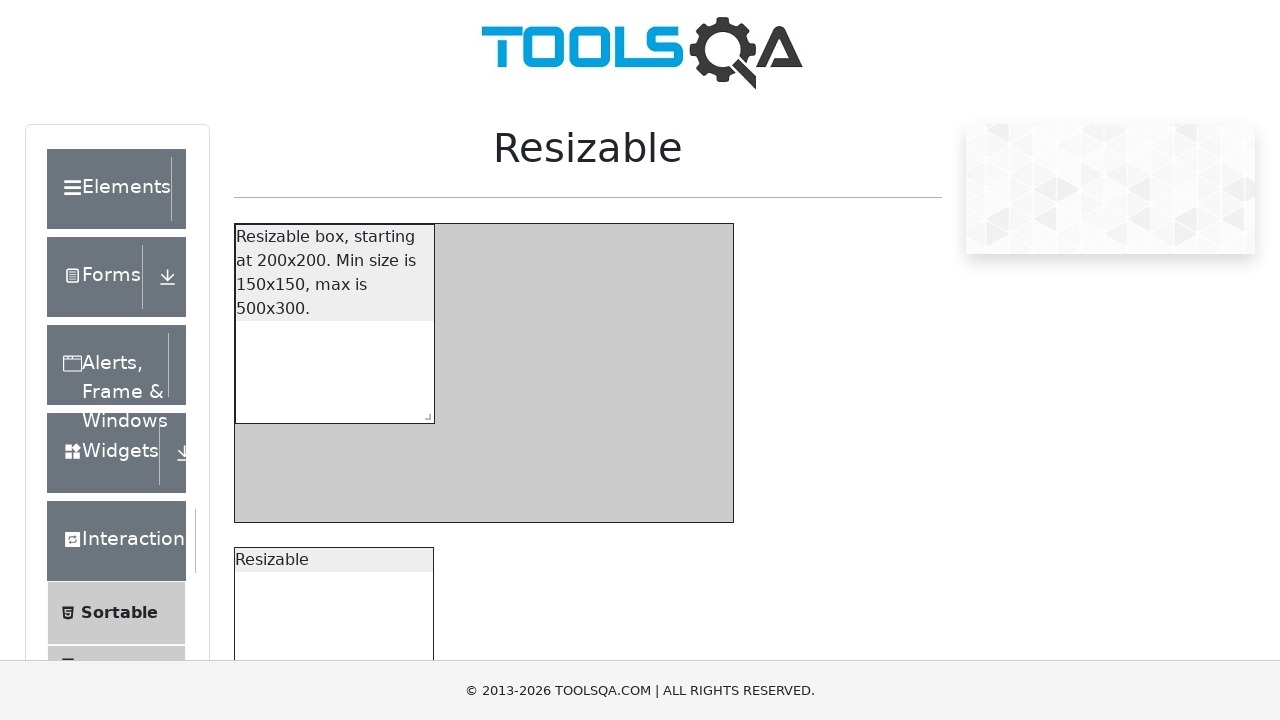

Navigated to DemoQA resizable page
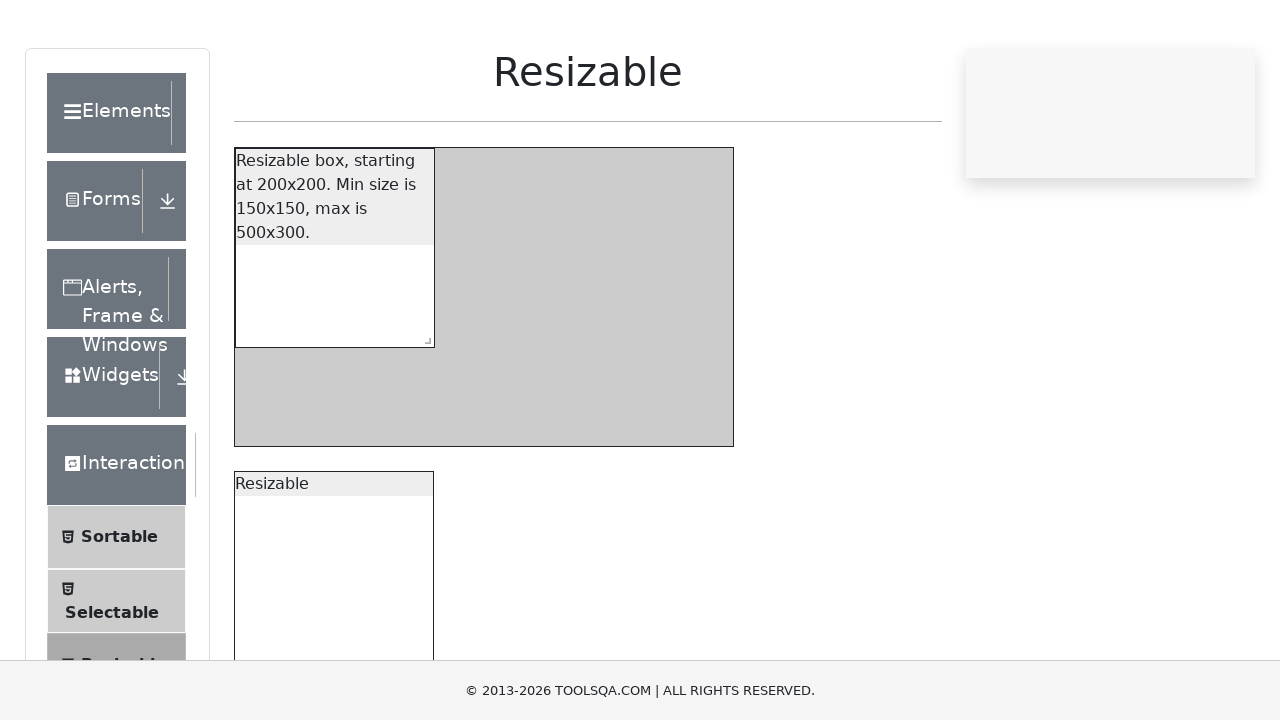

Clicked on constrained resizable box at (335, 324) on #resizableBoxWithRestriction
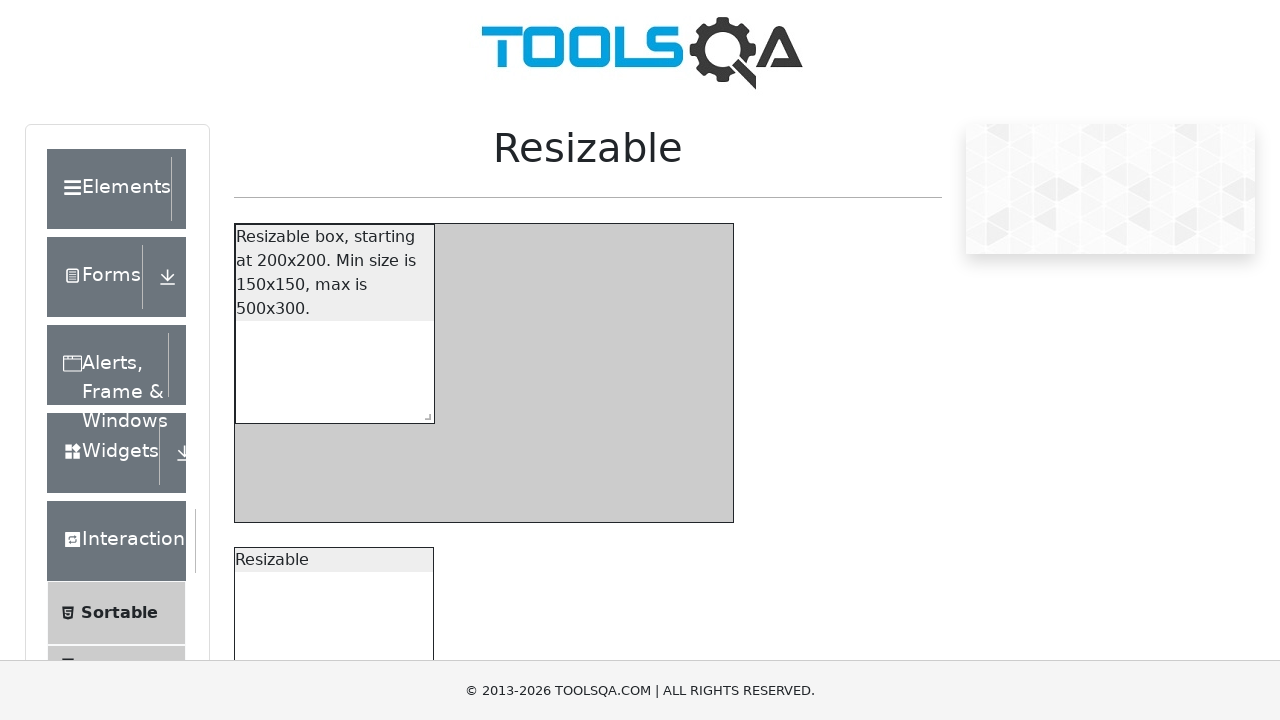

Located resize handle on constrained box
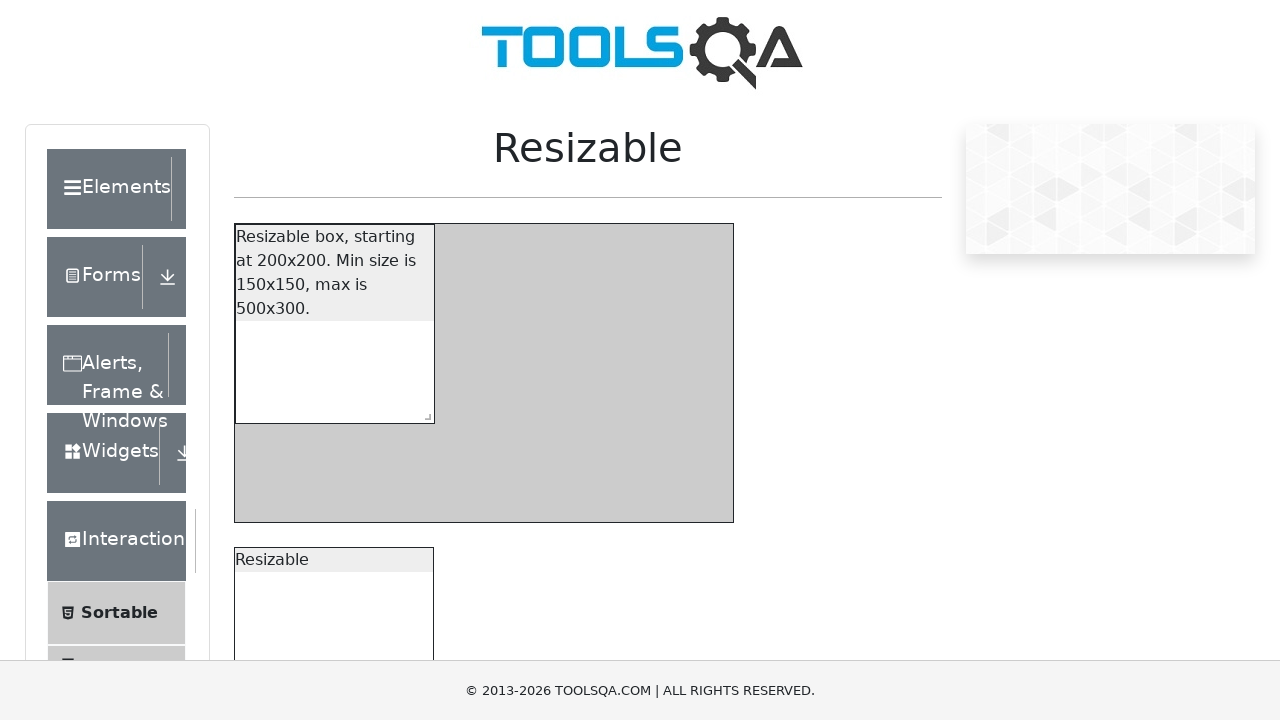

Moved mouse to resize handle center at (424, 413)
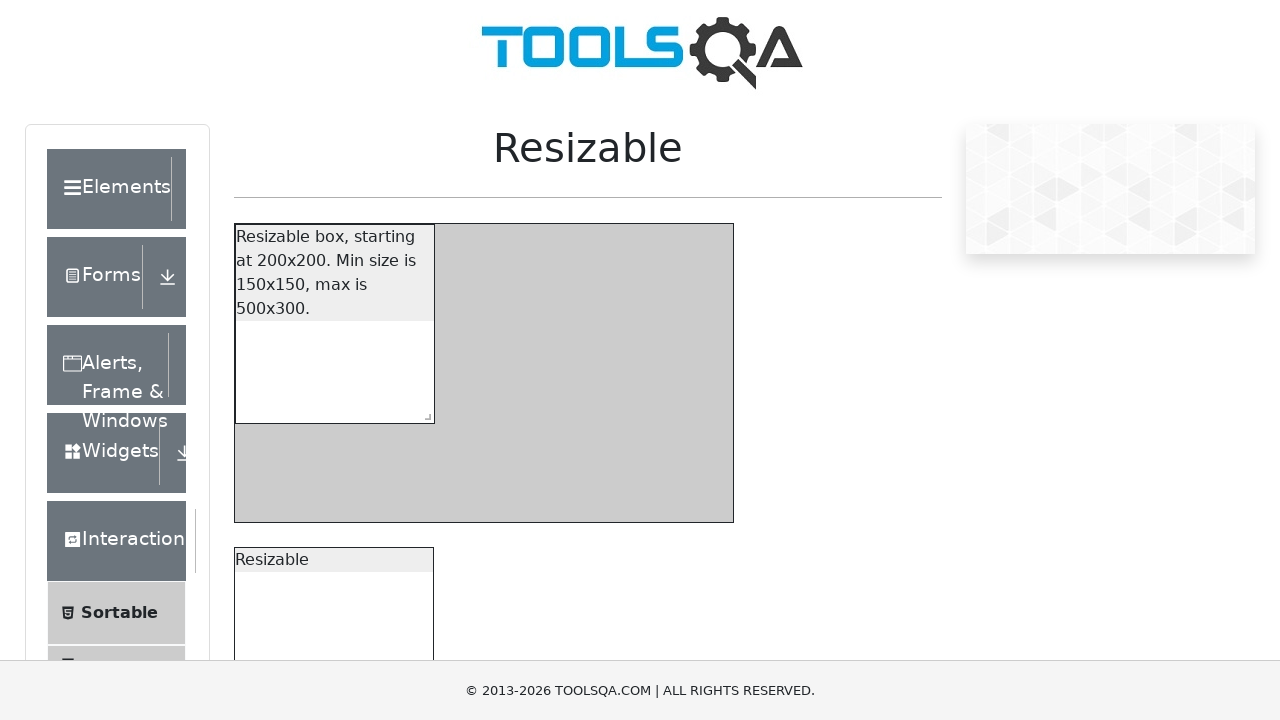

Pressed mouse button down on resize handle at (424, 413)
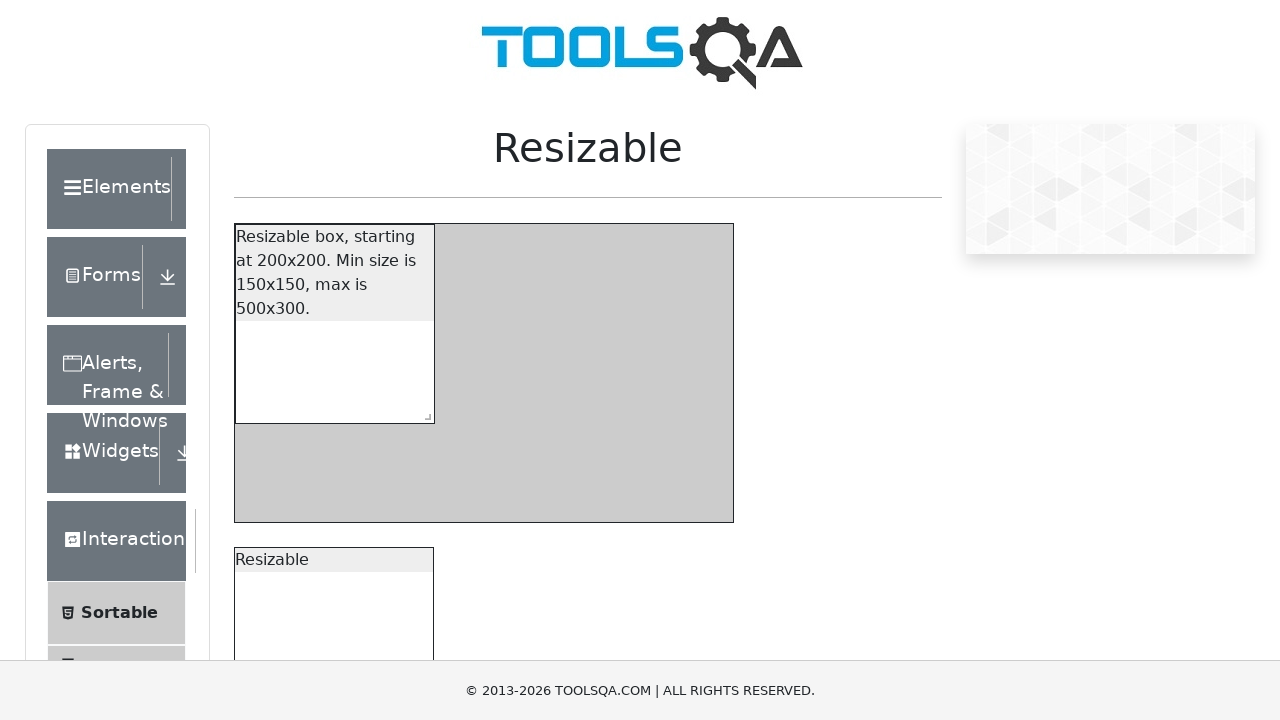

Dragged resize handle inward by 50px horizontal and 100px vertical to test minimum size constraint at (364, 303)
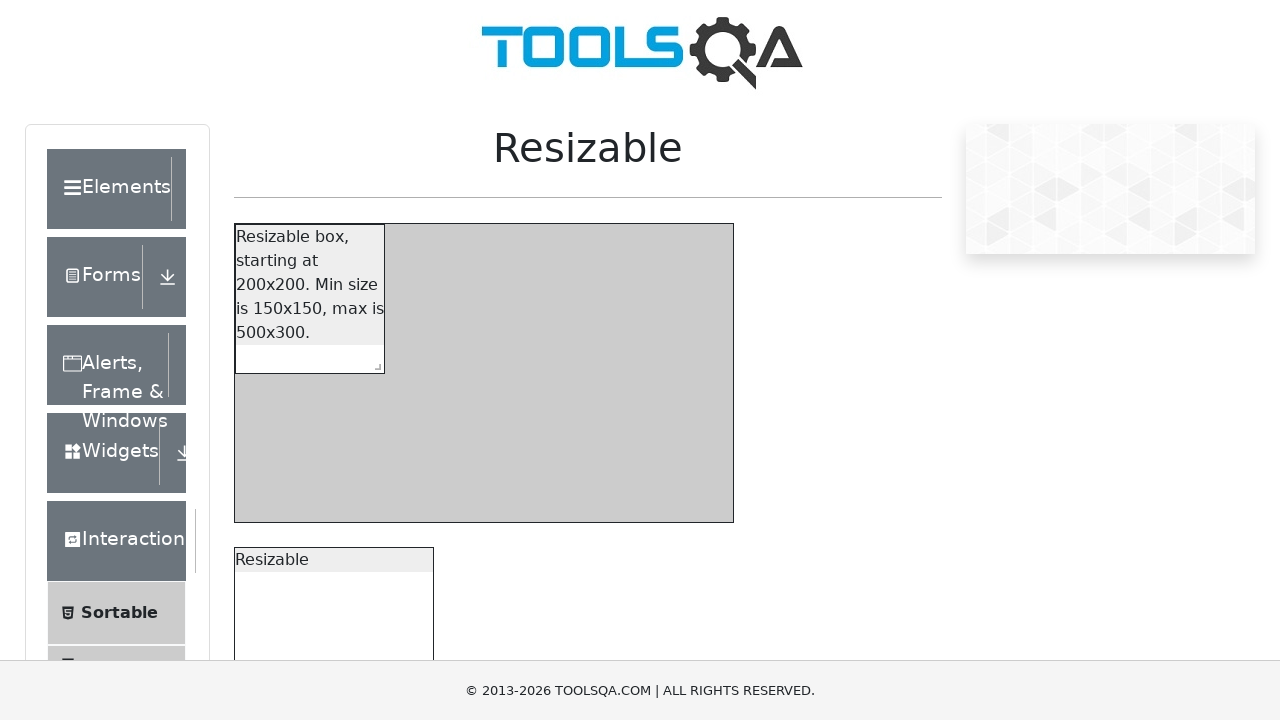

Released mouse button after dragging resize handle at (364, 303)
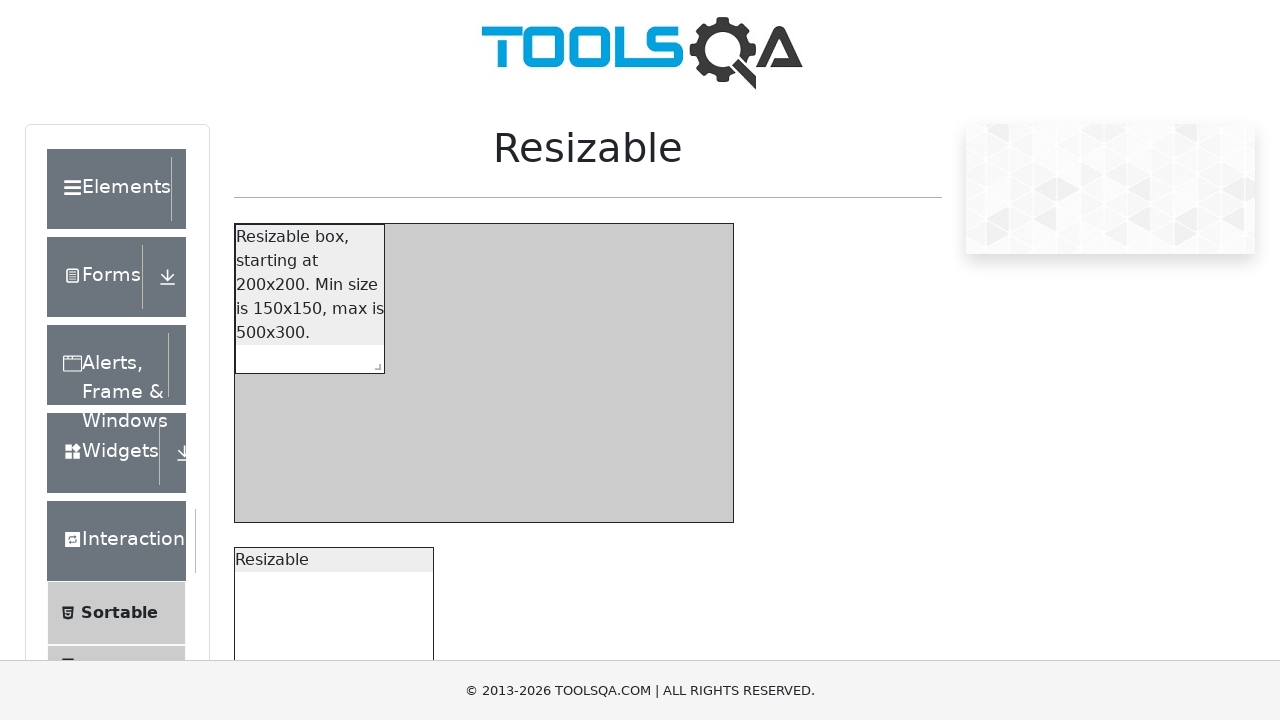

Waited for resize animation to complete
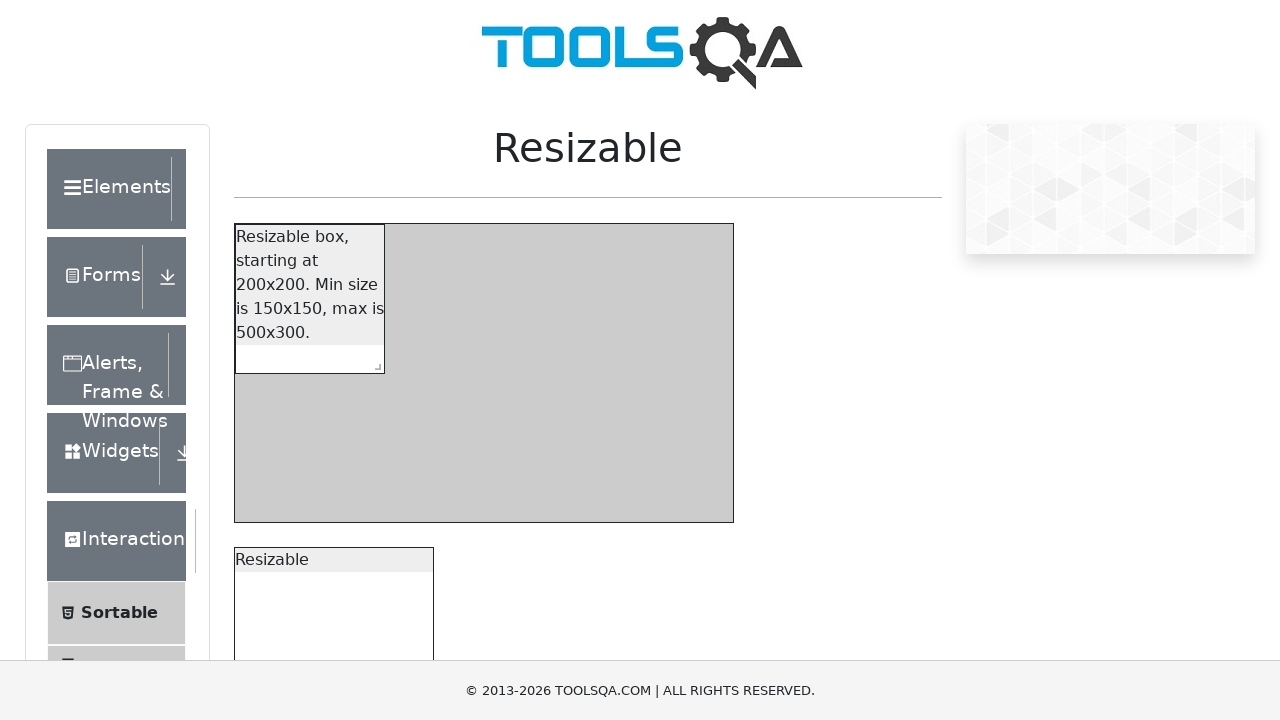

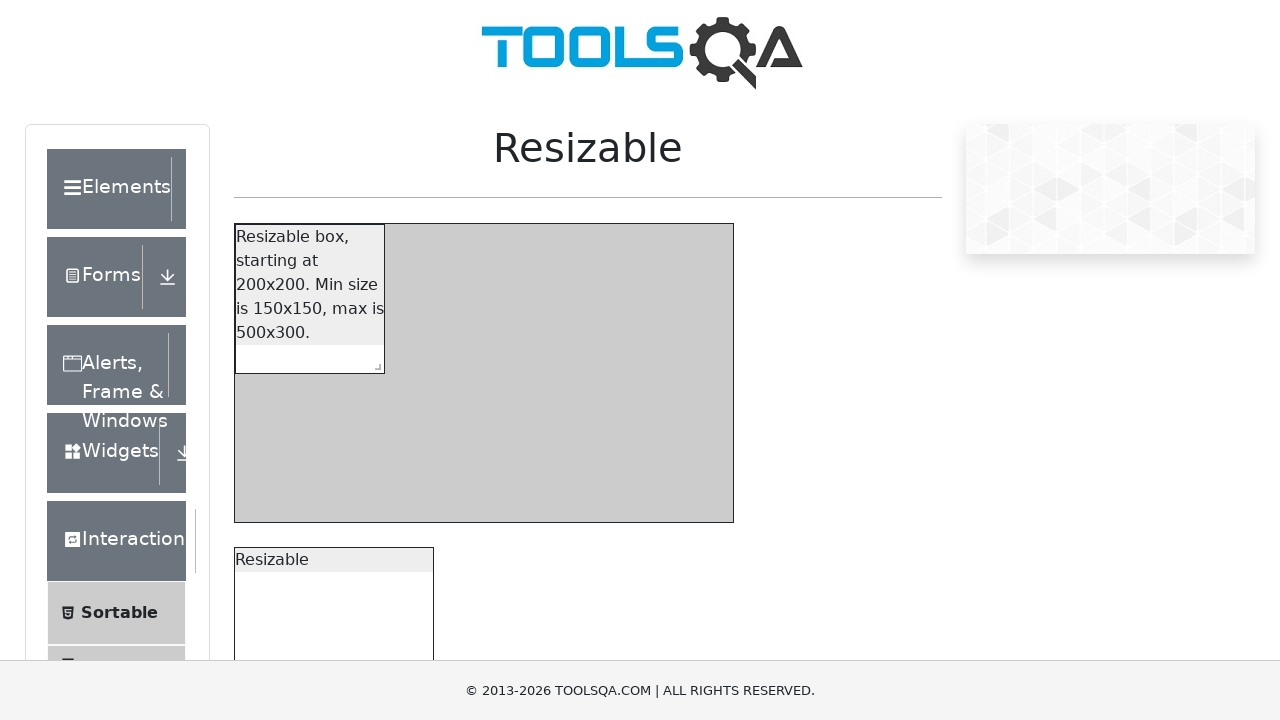